Tests file download functionality by clicking a download link and verifying the file was downloaded

Starting URL: https://testcenter.techproeducation.com/index.php?page=file-download

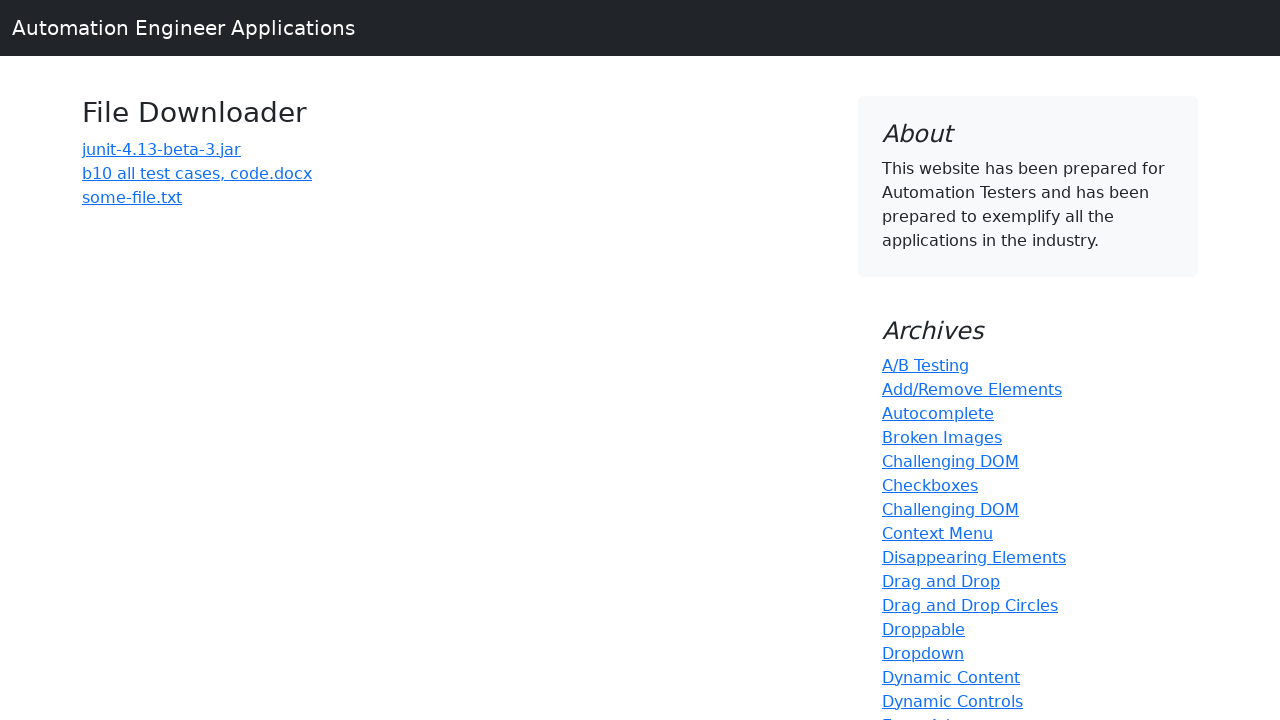

Clicked the download link for 'b10 all test cases, code.docx' at (197, 173) on xpath=(//a)[3]
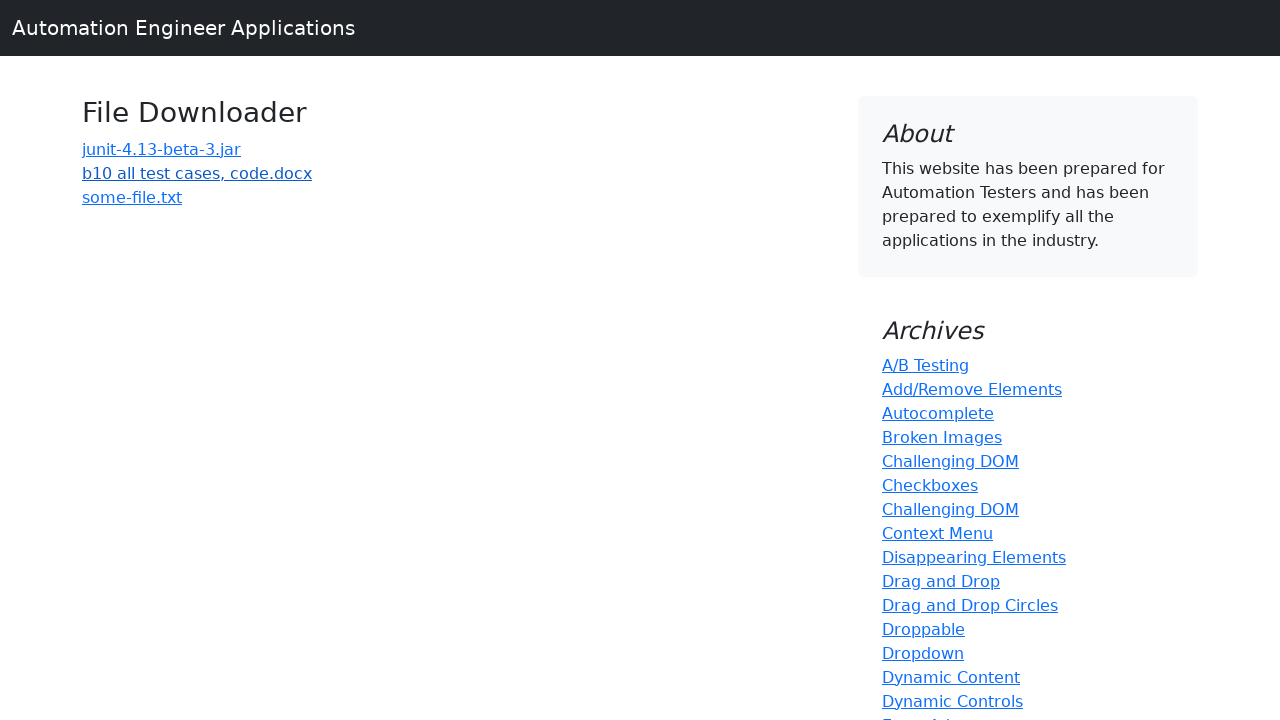

Waited 5 seconds for download to complete
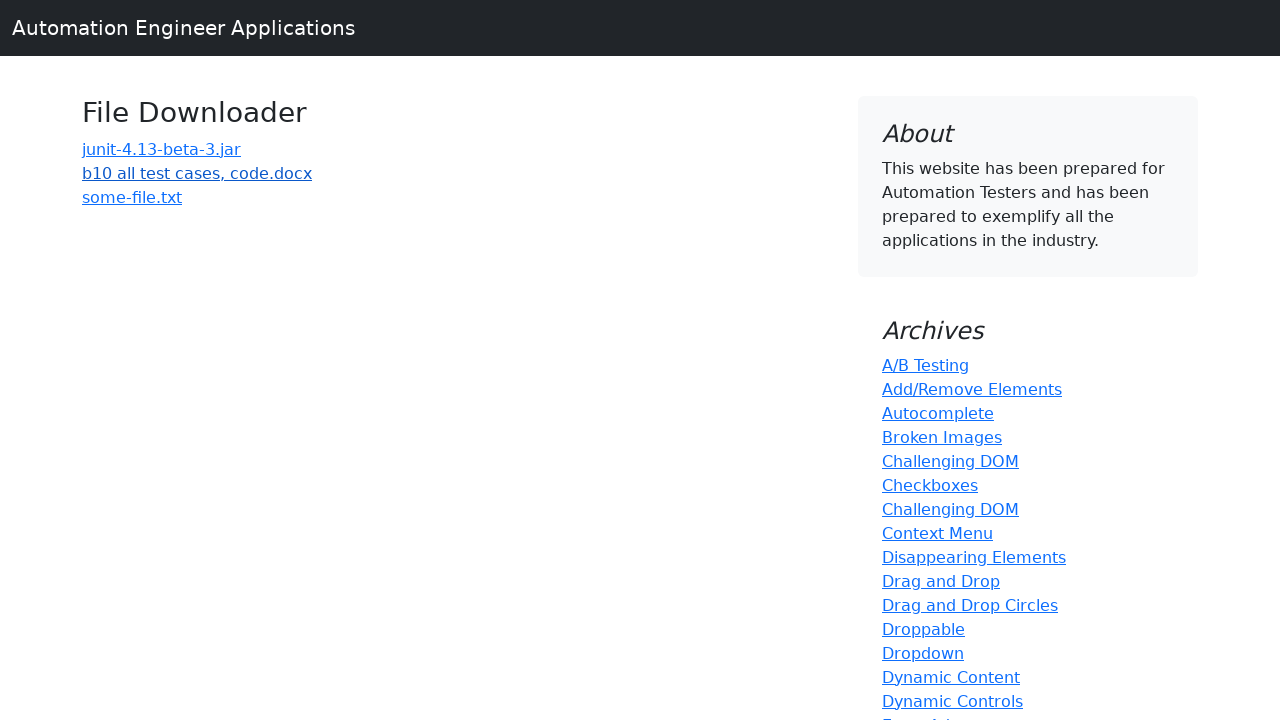

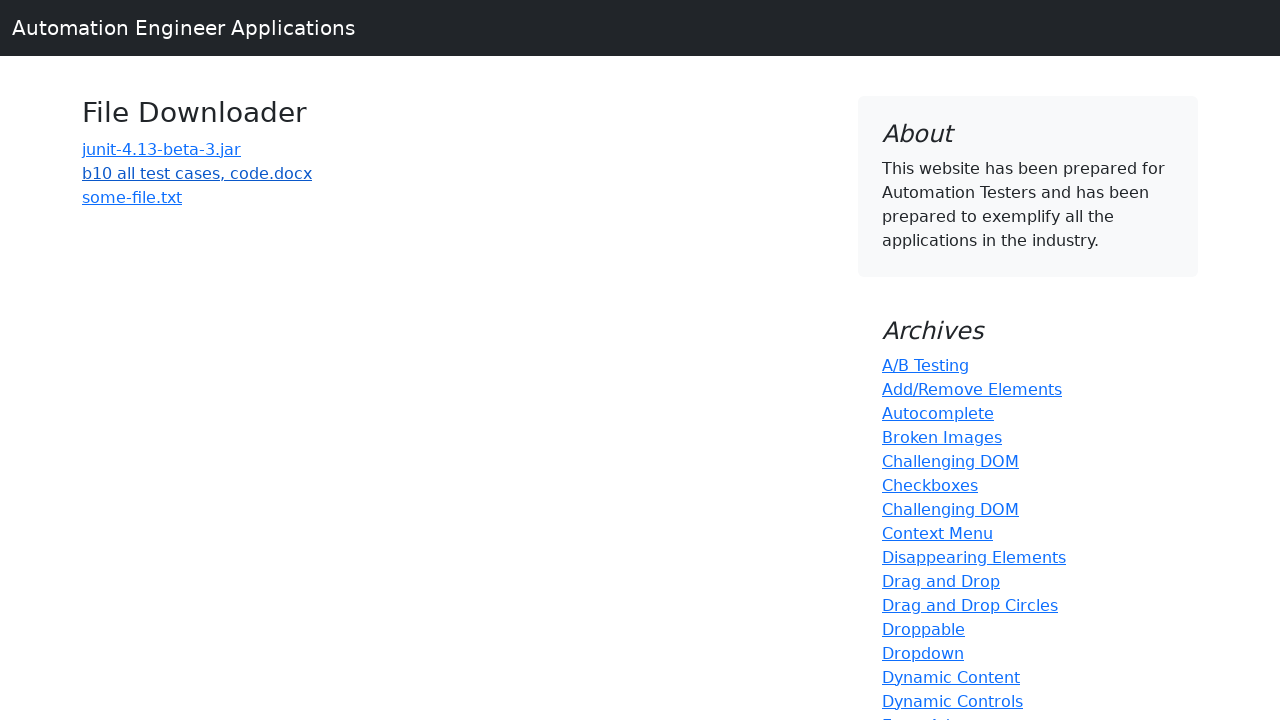